Tests signup validation by attempting to register with a password that is too short and verifying an error is displayed.

Starting URL: https://thinking-tester-contact-list.herokuapp.com/

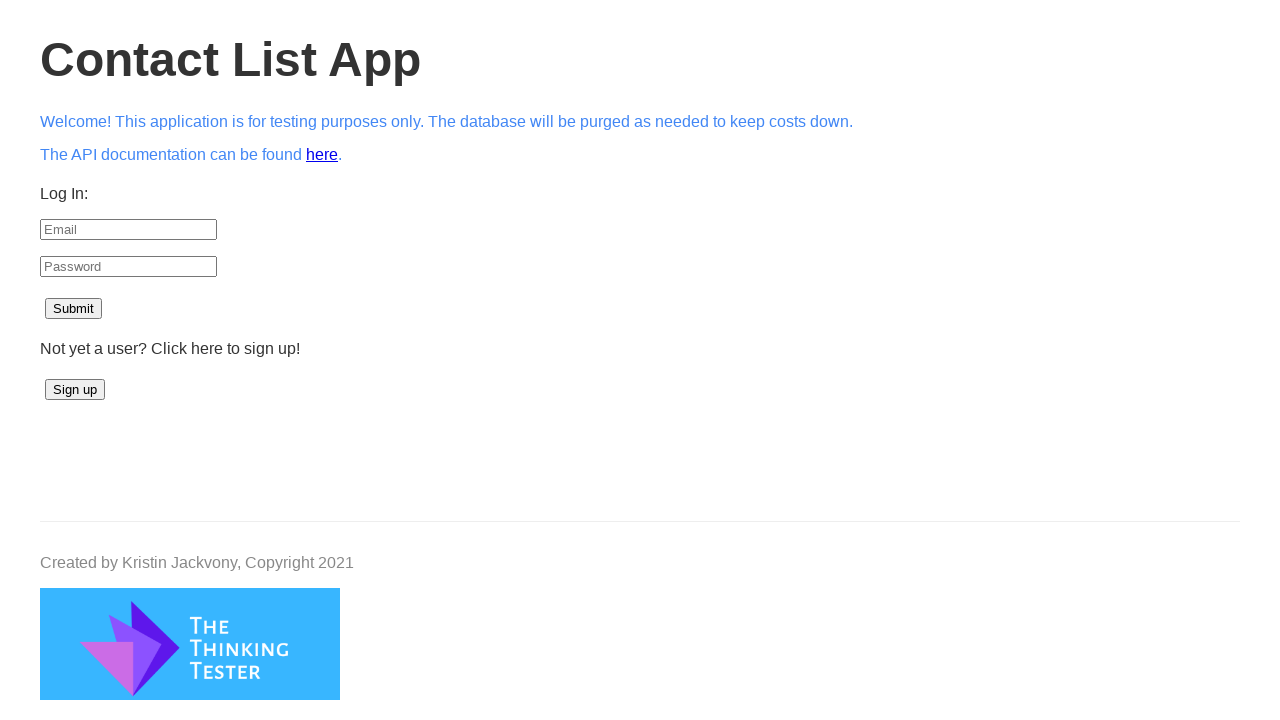

Navigated to signup page
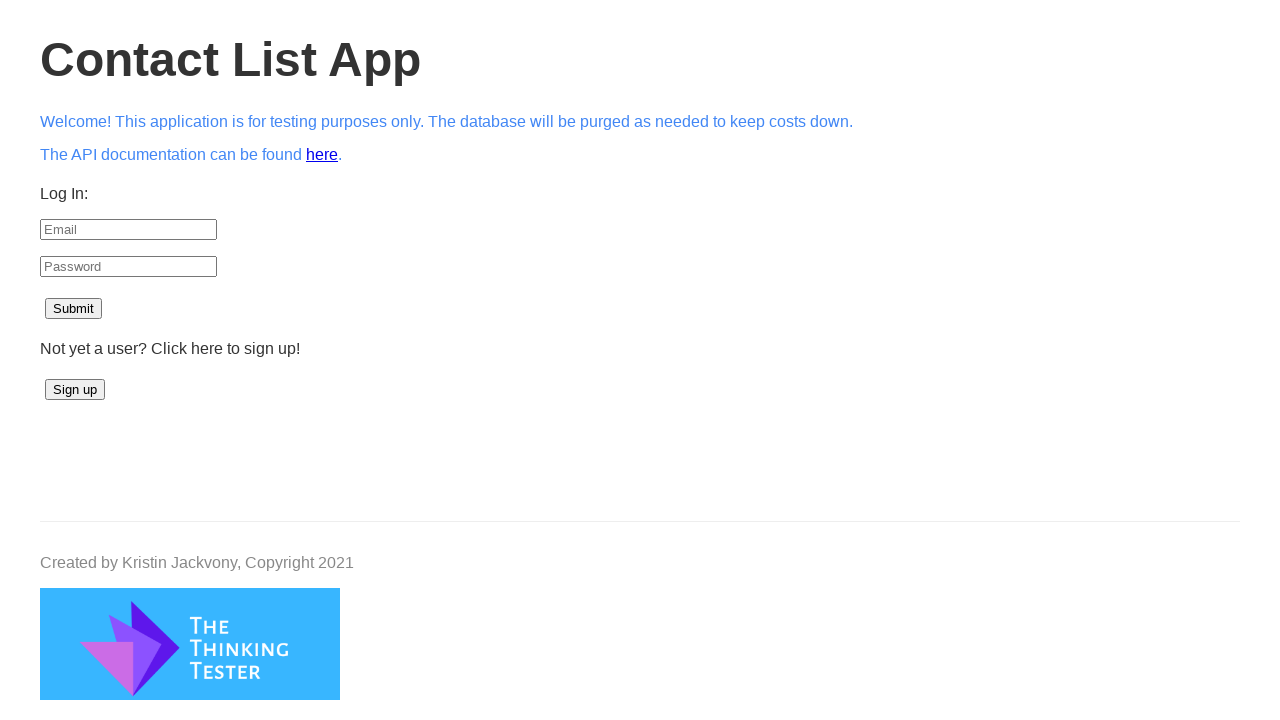

Clicked signup button at (75, 390) on #signup
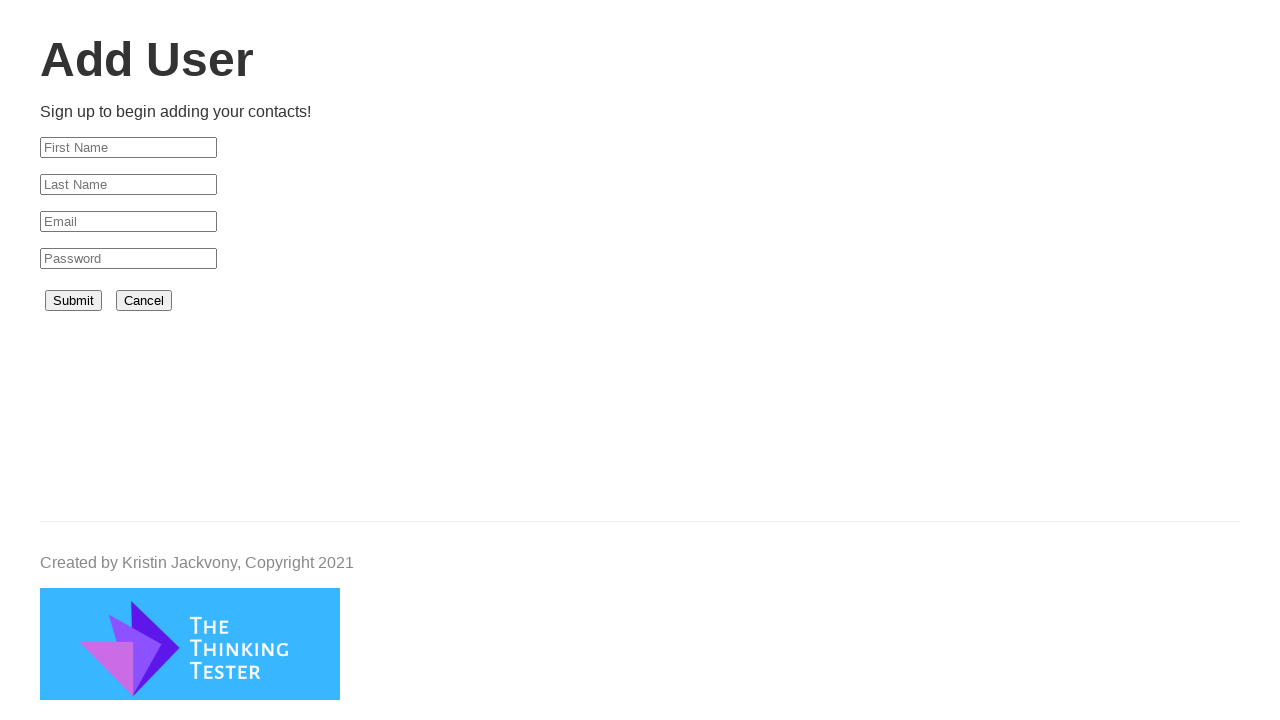

Filled first name field with 'Elena' on #firstName
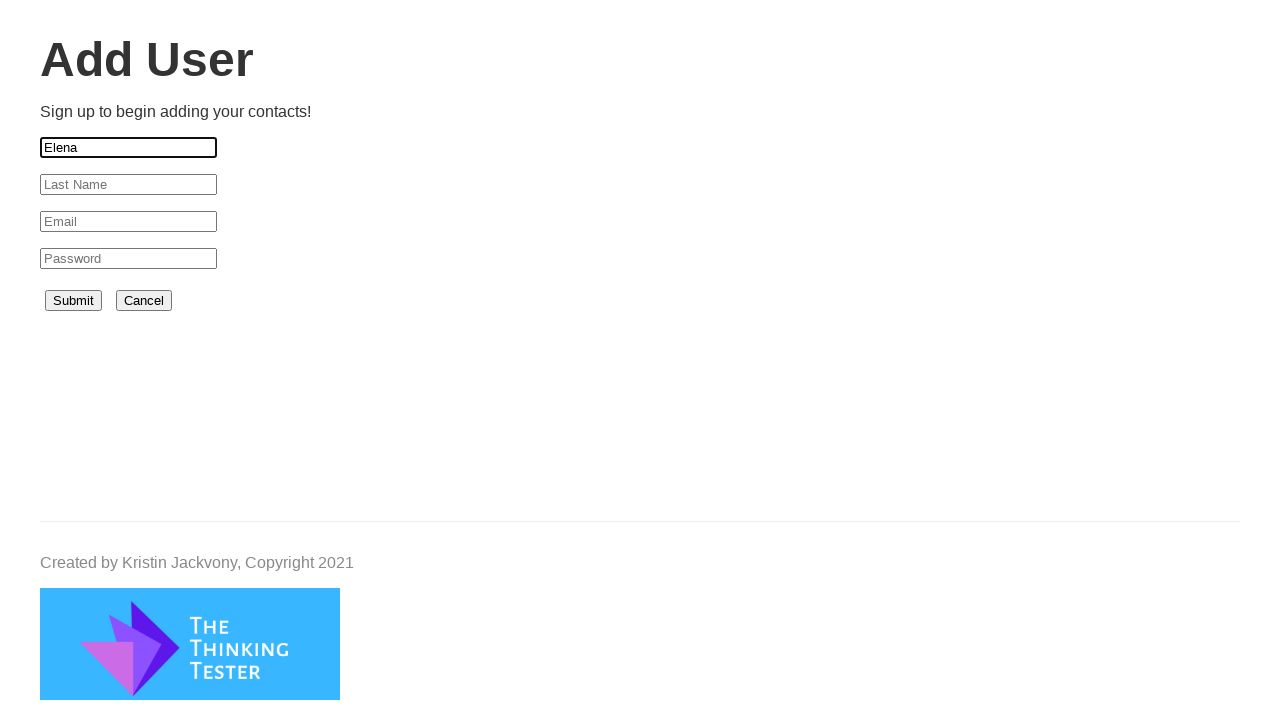

Filled last name field with 'Rodriguez' on #lastName
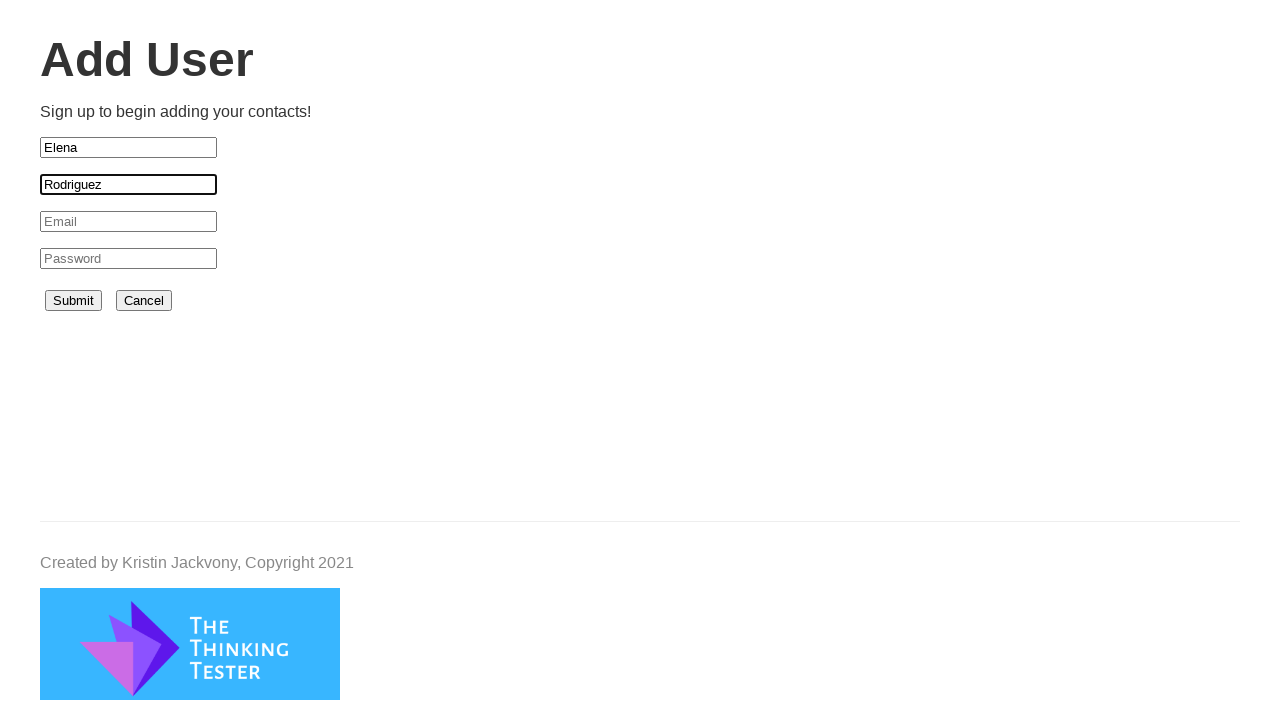

Filled email field with 'elena.rodriguez.3915@example.com' on #email
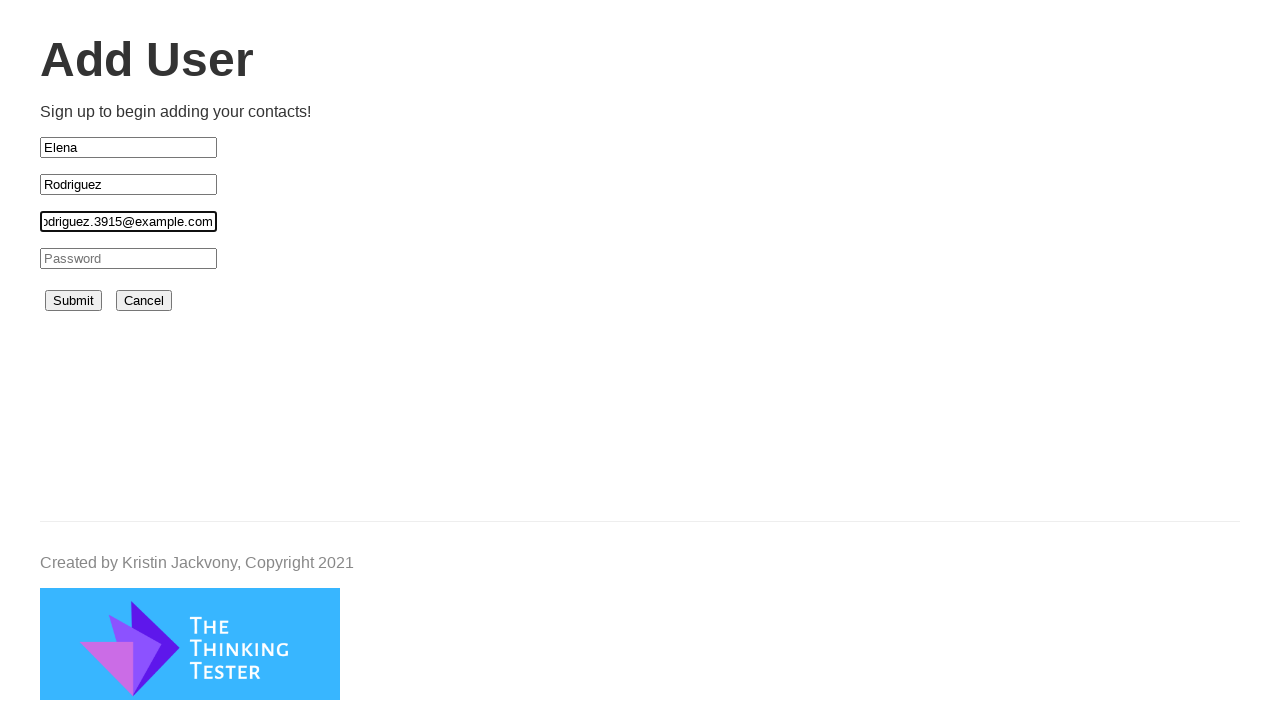

Filled password field with short password 'djdjdj' on #password
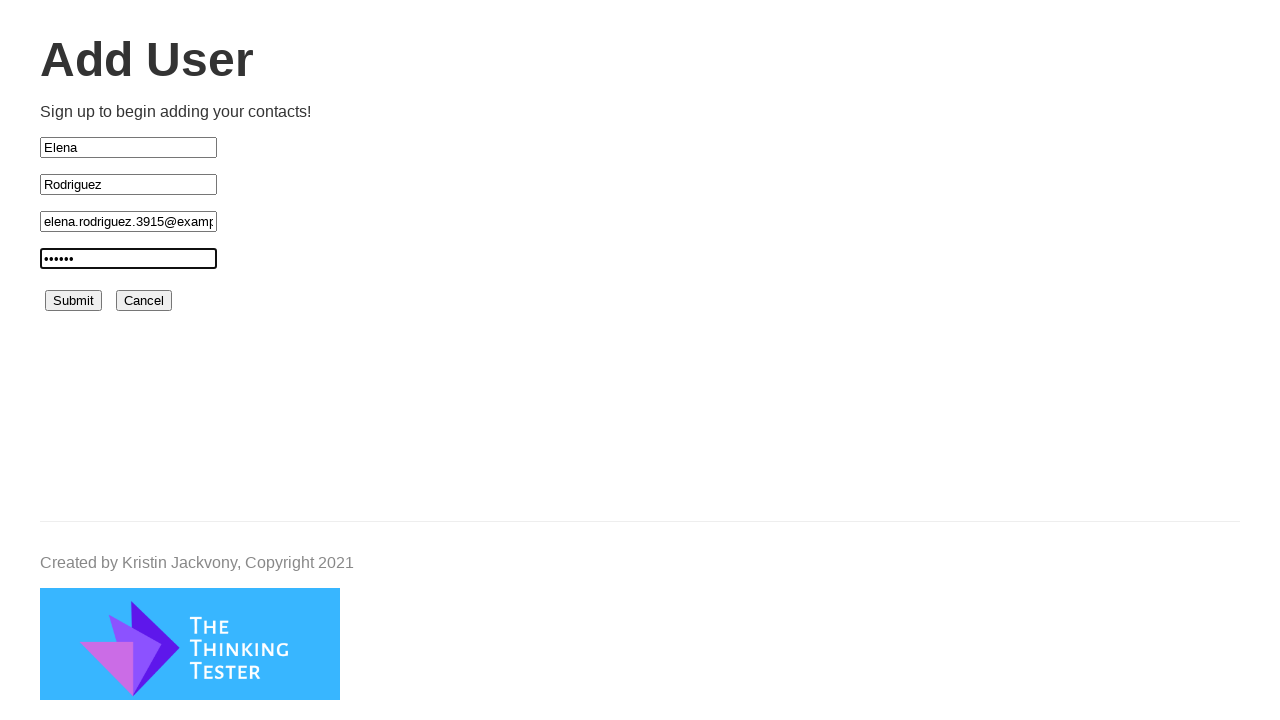

Clicked submit button to attempt registration at (74, 301) on #submit
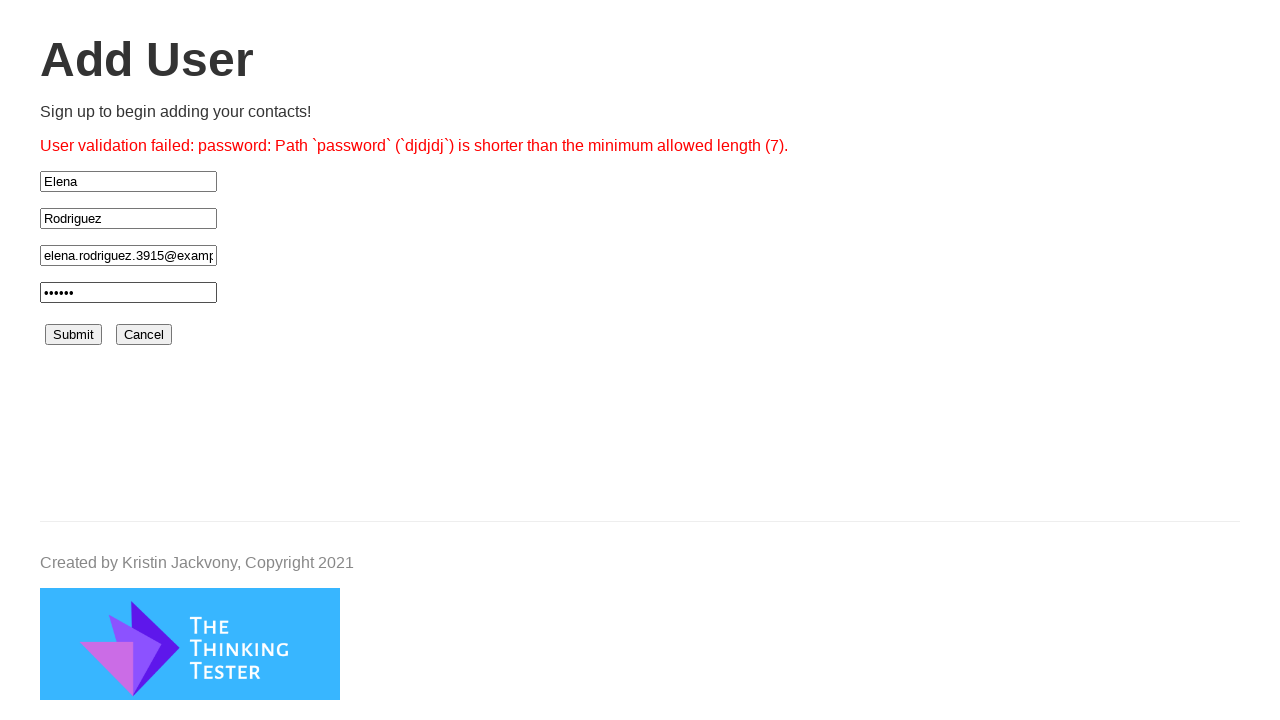

Error message appeared for short password validation
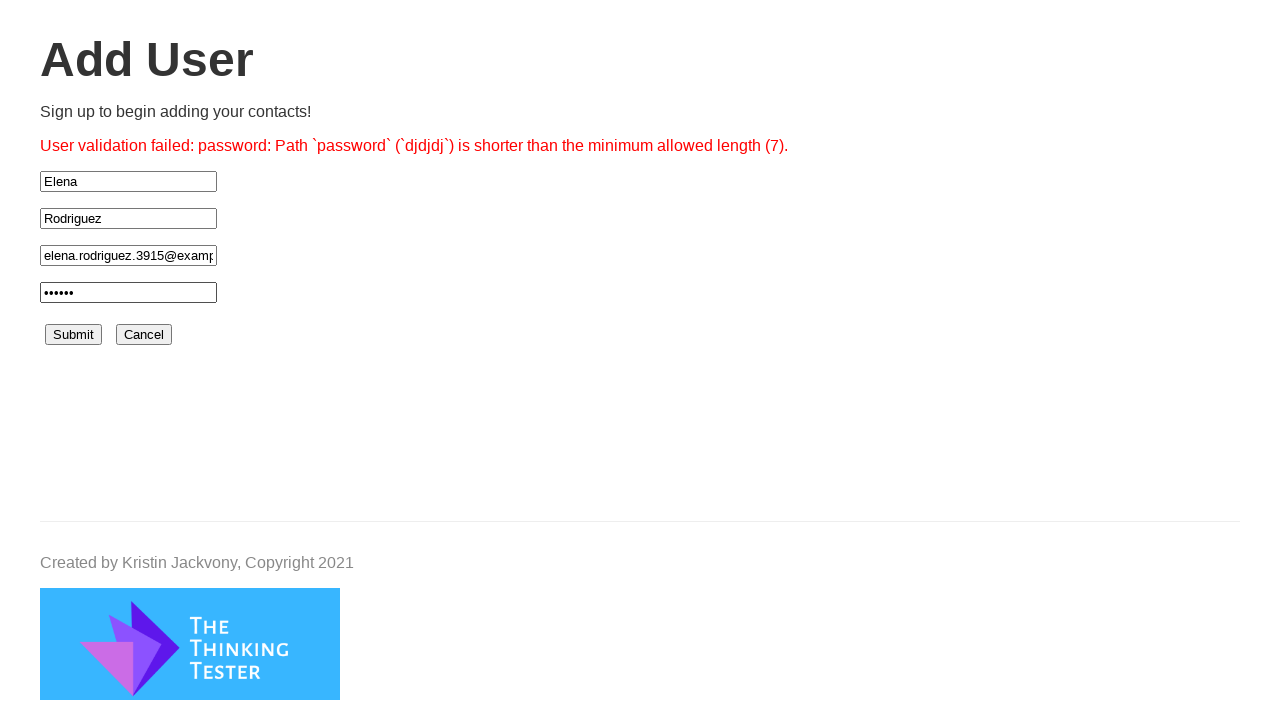

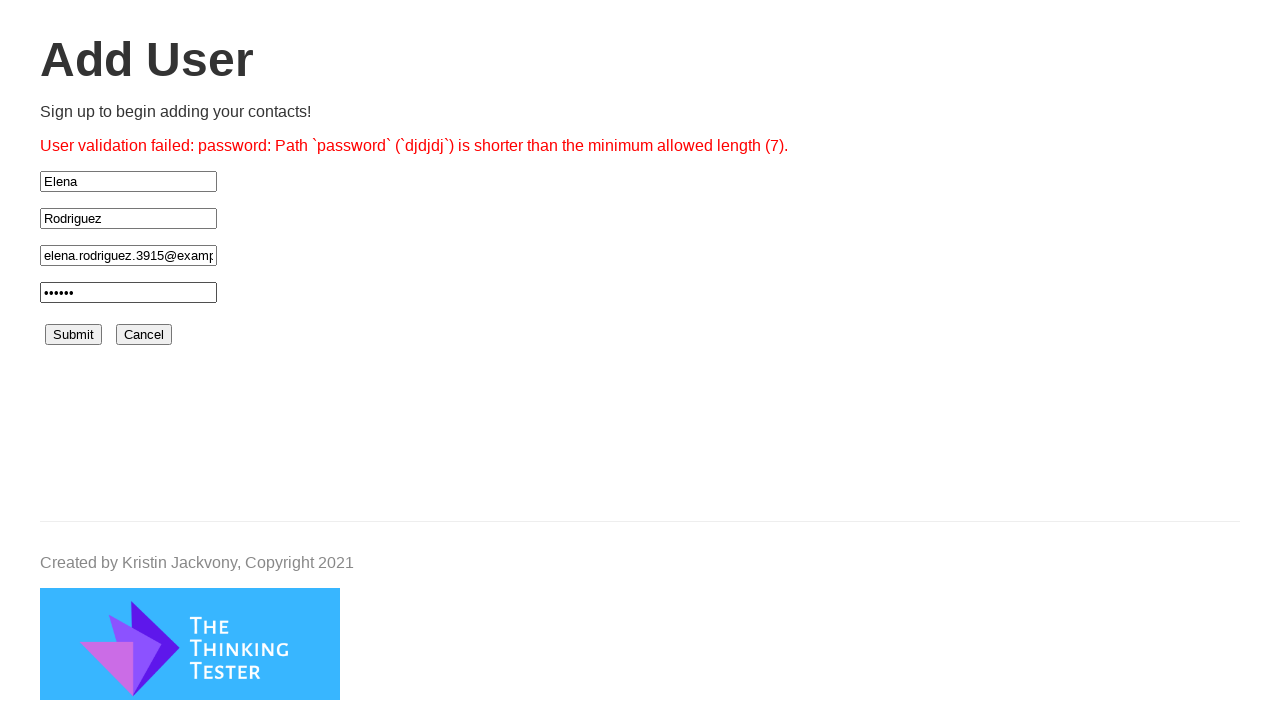